Navigates to the Mumbai Indians cricket team homepage and verifies the page loads.

Starting URL: https://www.mumbaiindians.com/

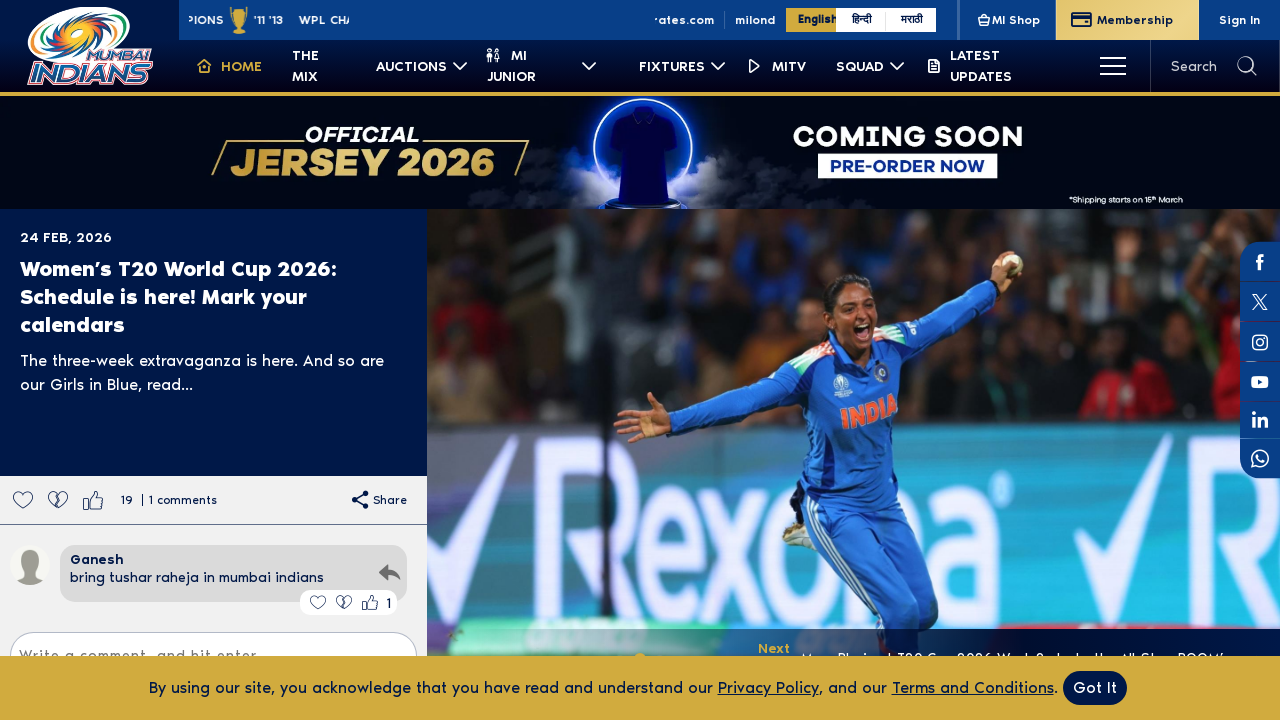

Waited for Mumbai Indians homepage to load (DOM content loaded)
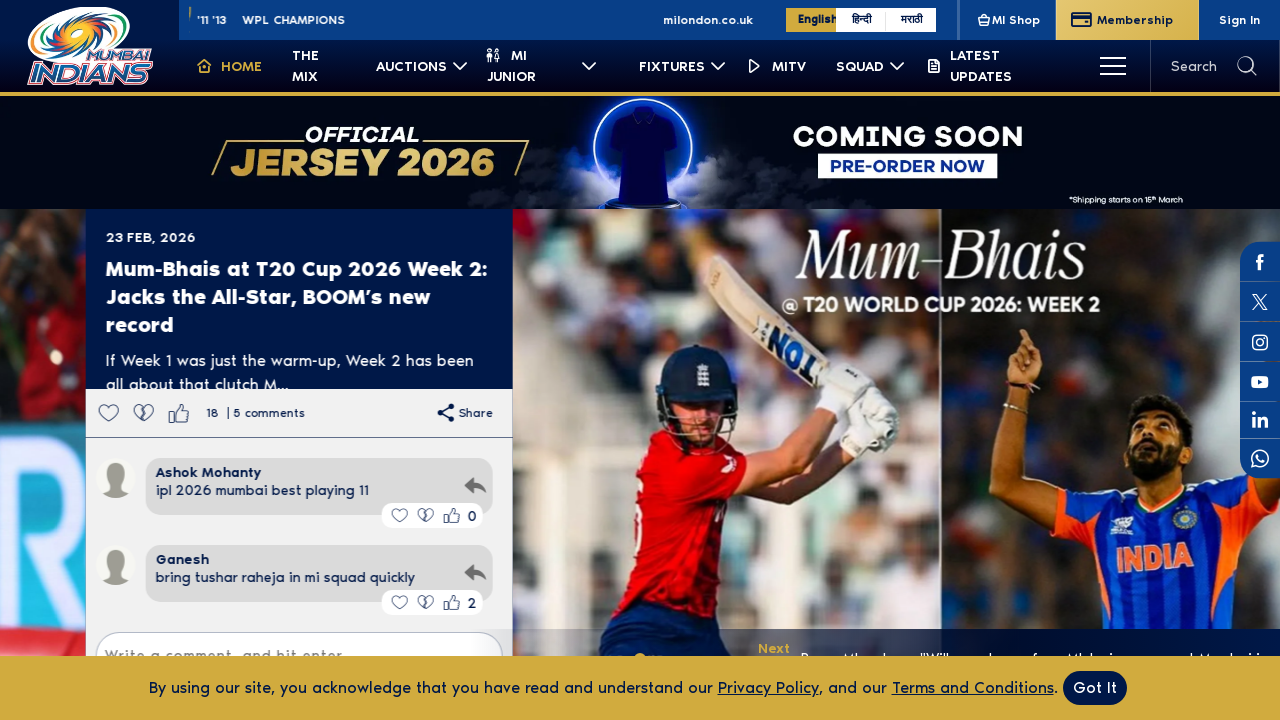

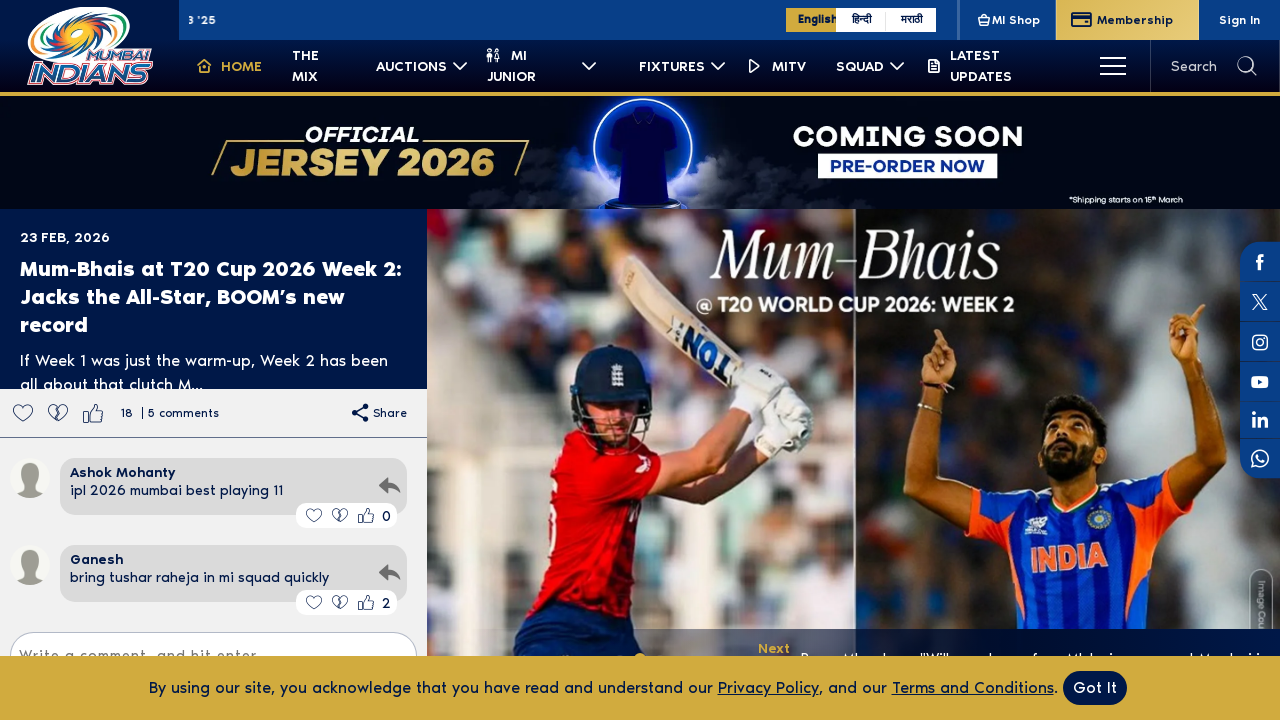